Tests hover/mouse-over functionality by hovering over an avatar image and verifying that a caption with user information becomes visible.

Starting URL: https://the-internet.herokuapp.com/hovers

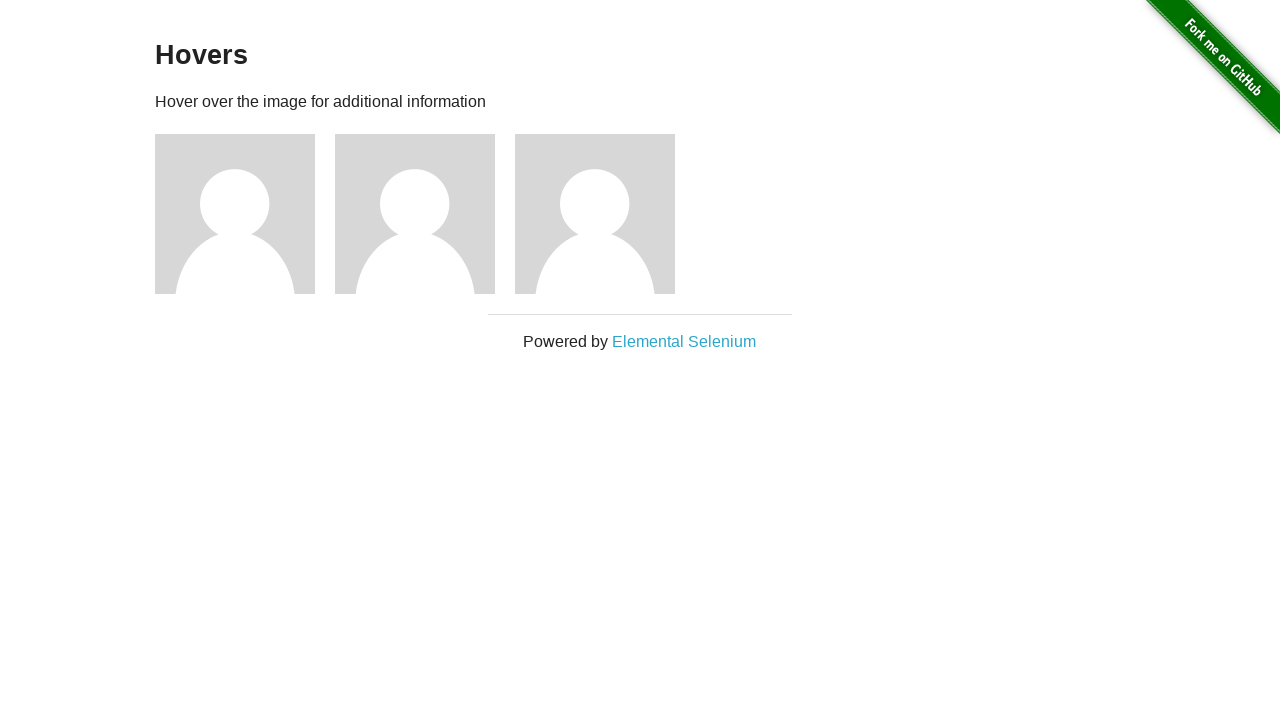

Navigated to hover test page
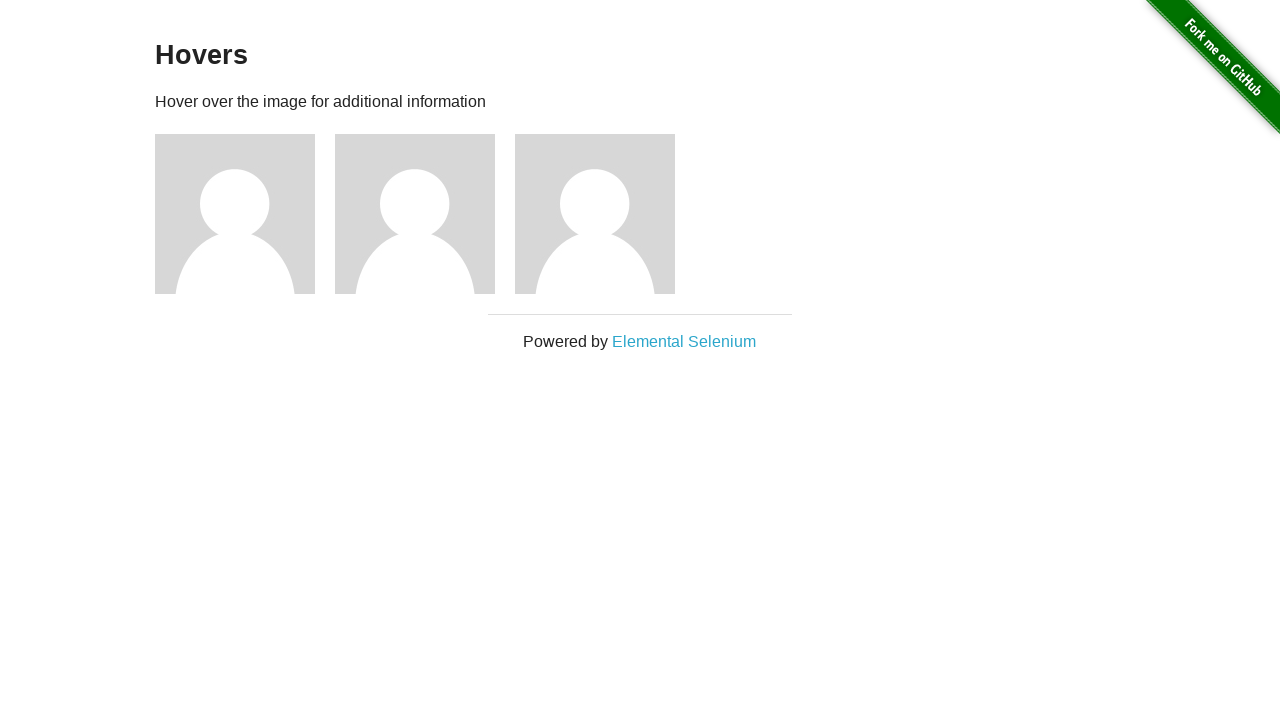

Located all avatar figure elements
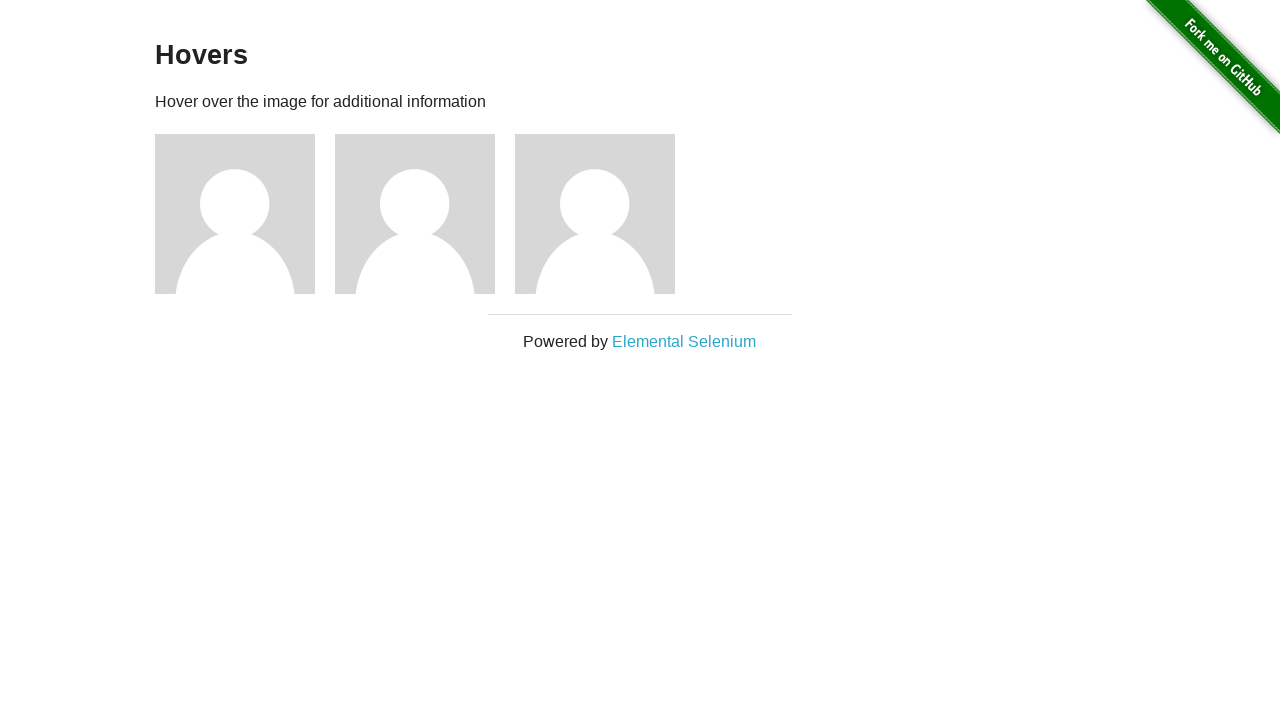

Selected first avatar element
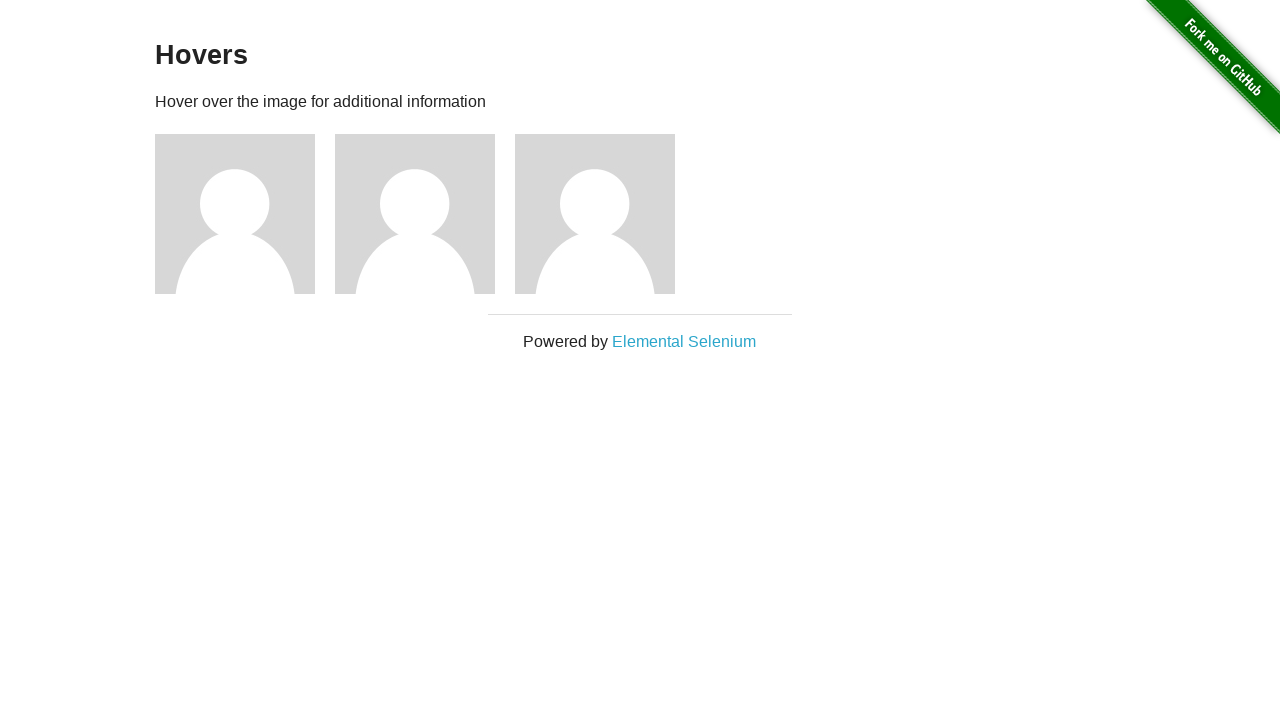

Hovered over first avatar image at (245, 214) on .figure >> nth=0
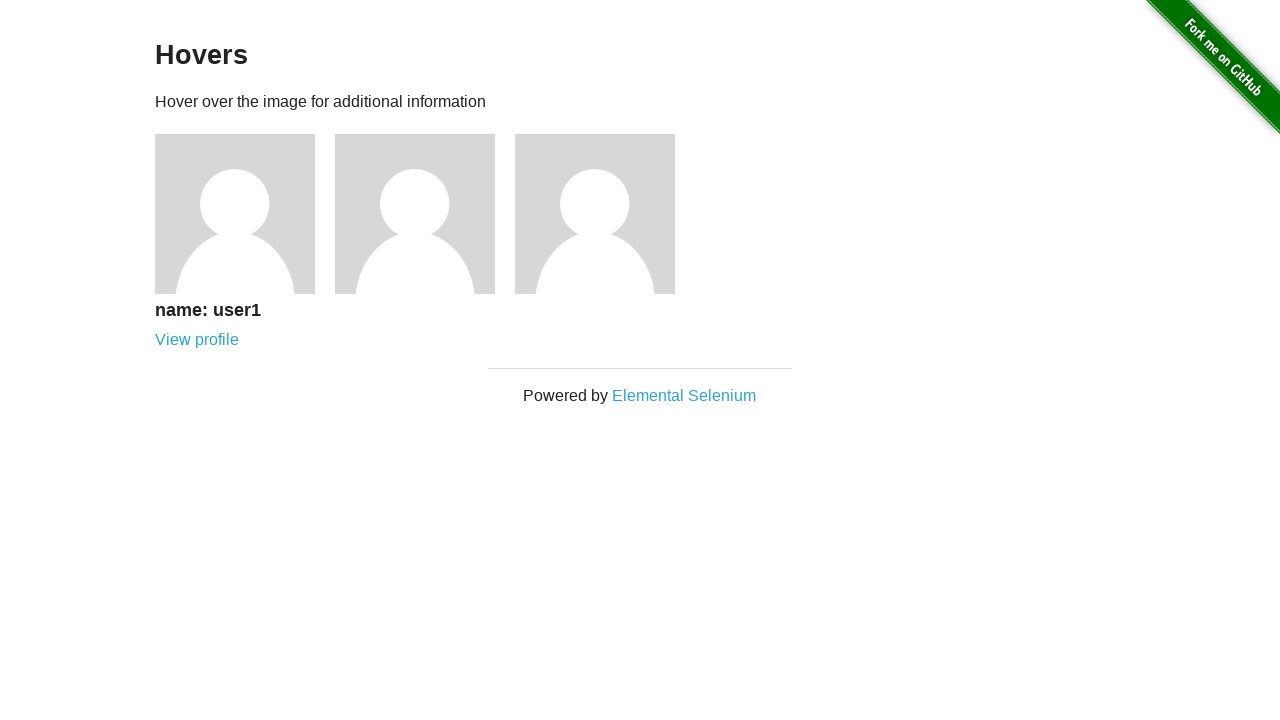

Located caption element within first avatar
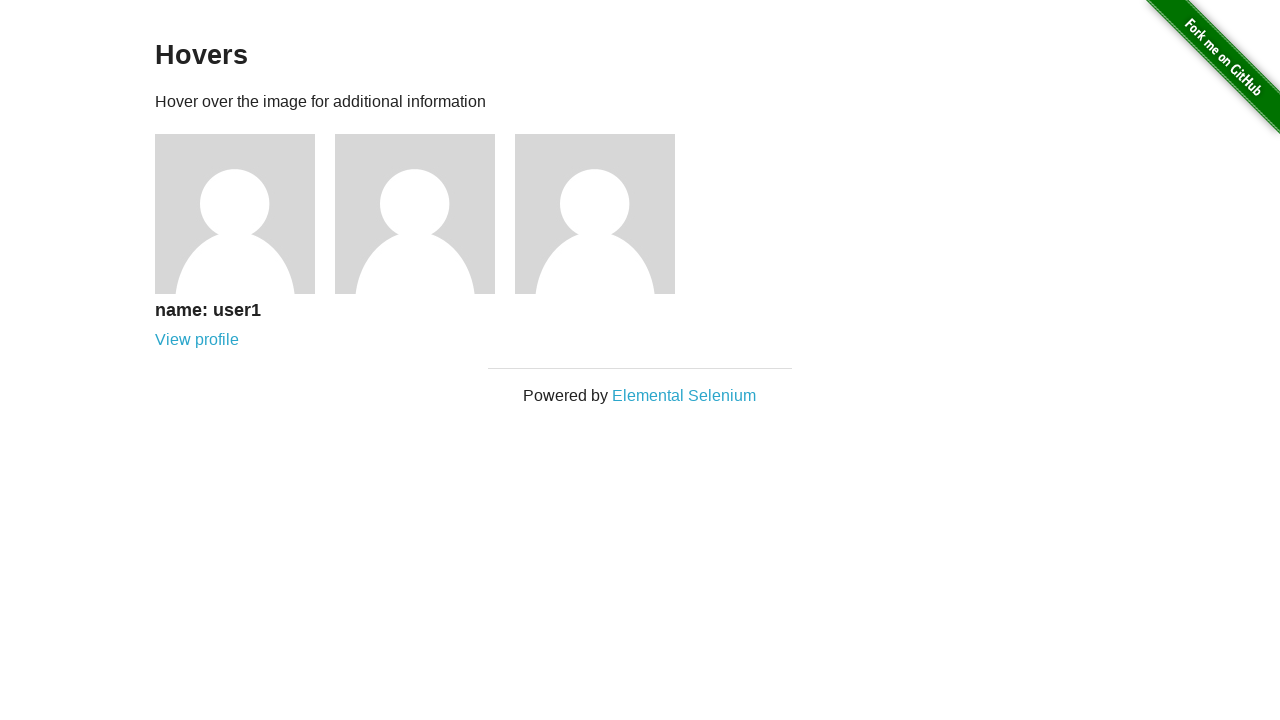

Verified that caption is visible after hover
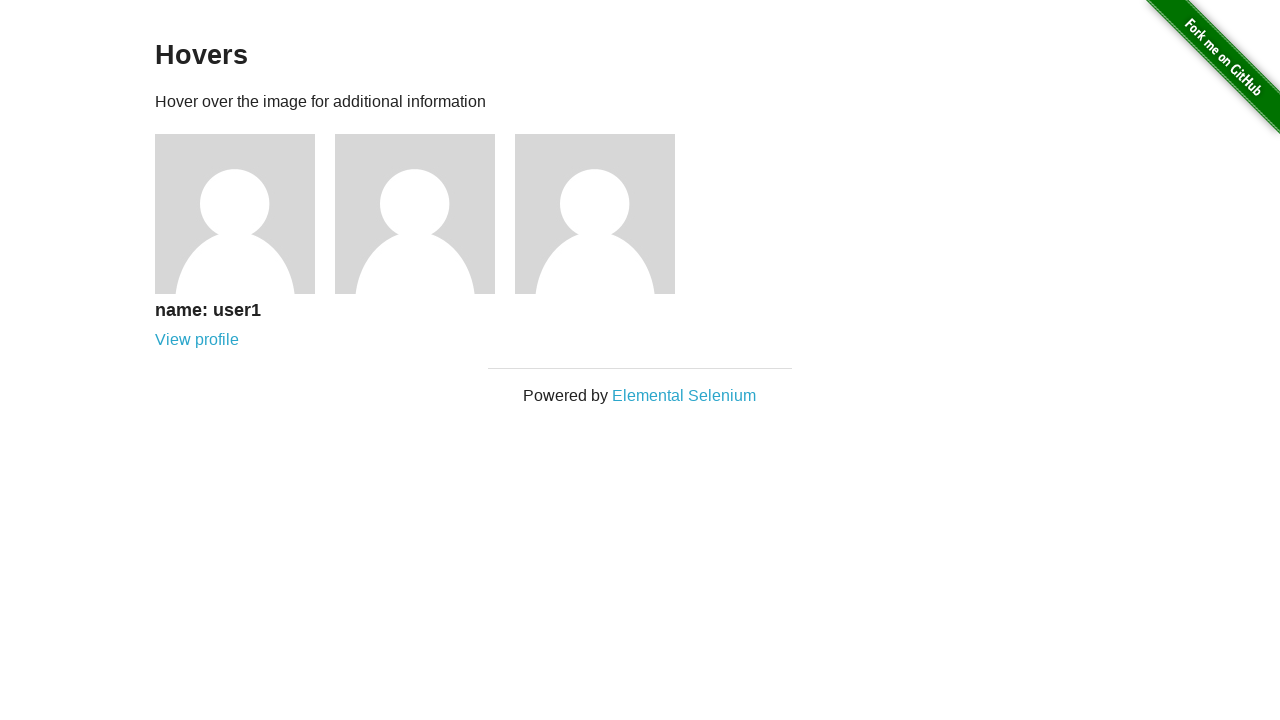

Retrieved caption text content
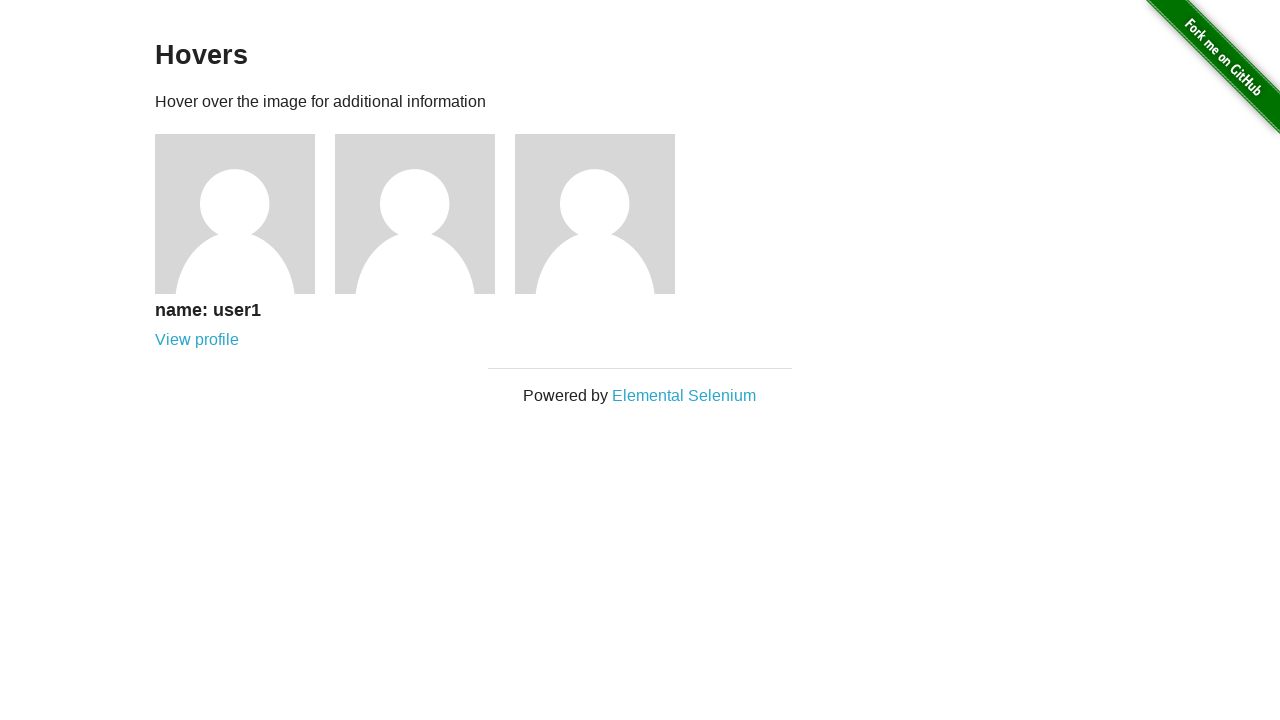

Verified caption contains expected user name 'name: user1'
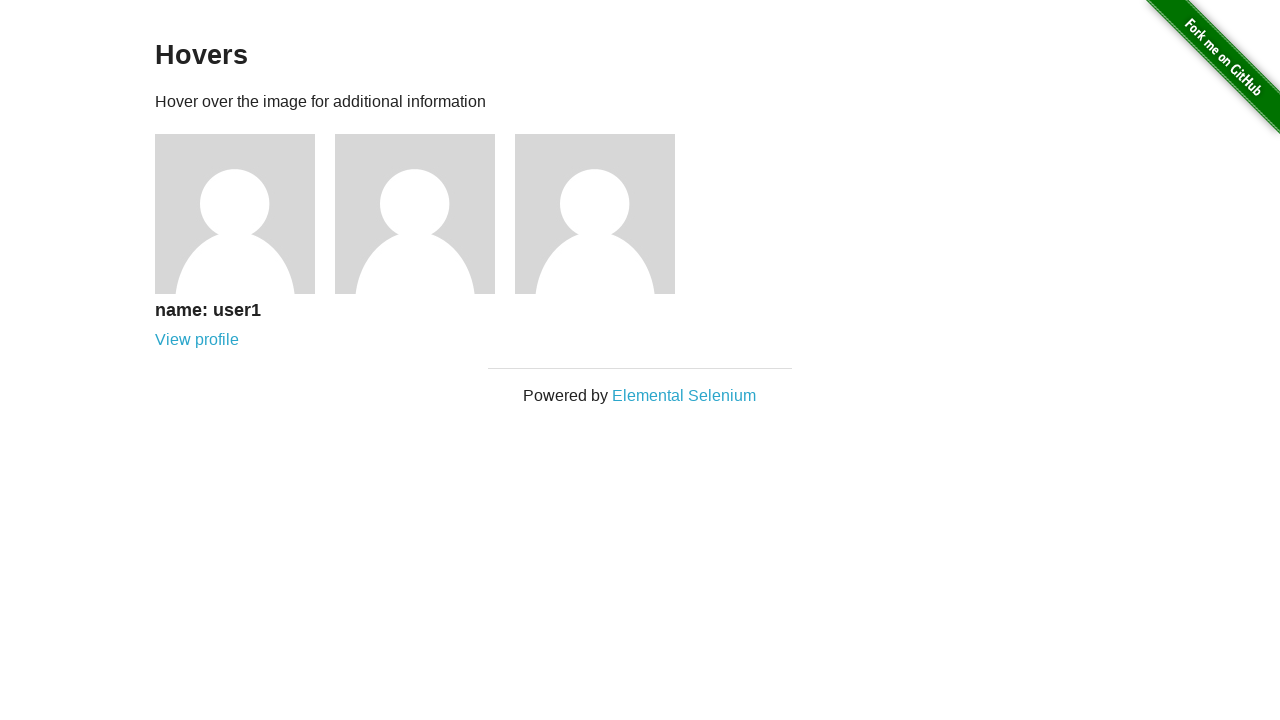

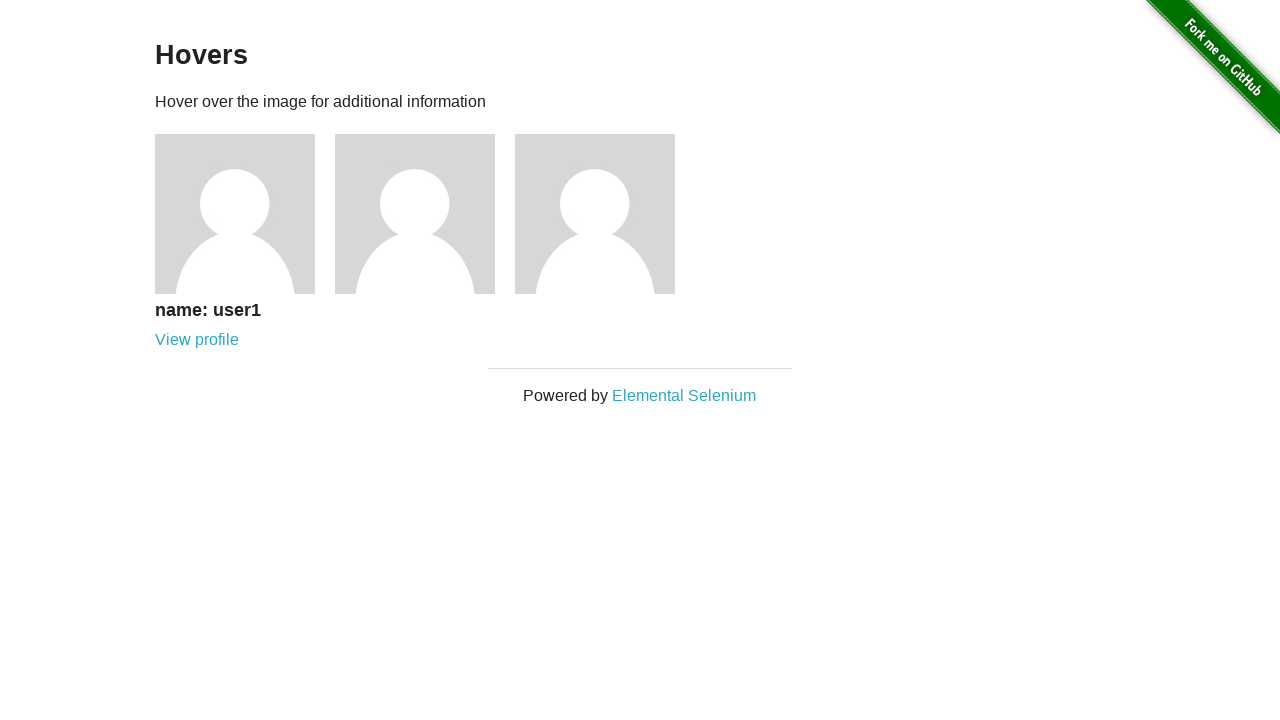